Navigates to the Python.org homepage and verifies that the upcoming events widget is displayed with event times and names.

Starting URL: https://www.python.org/

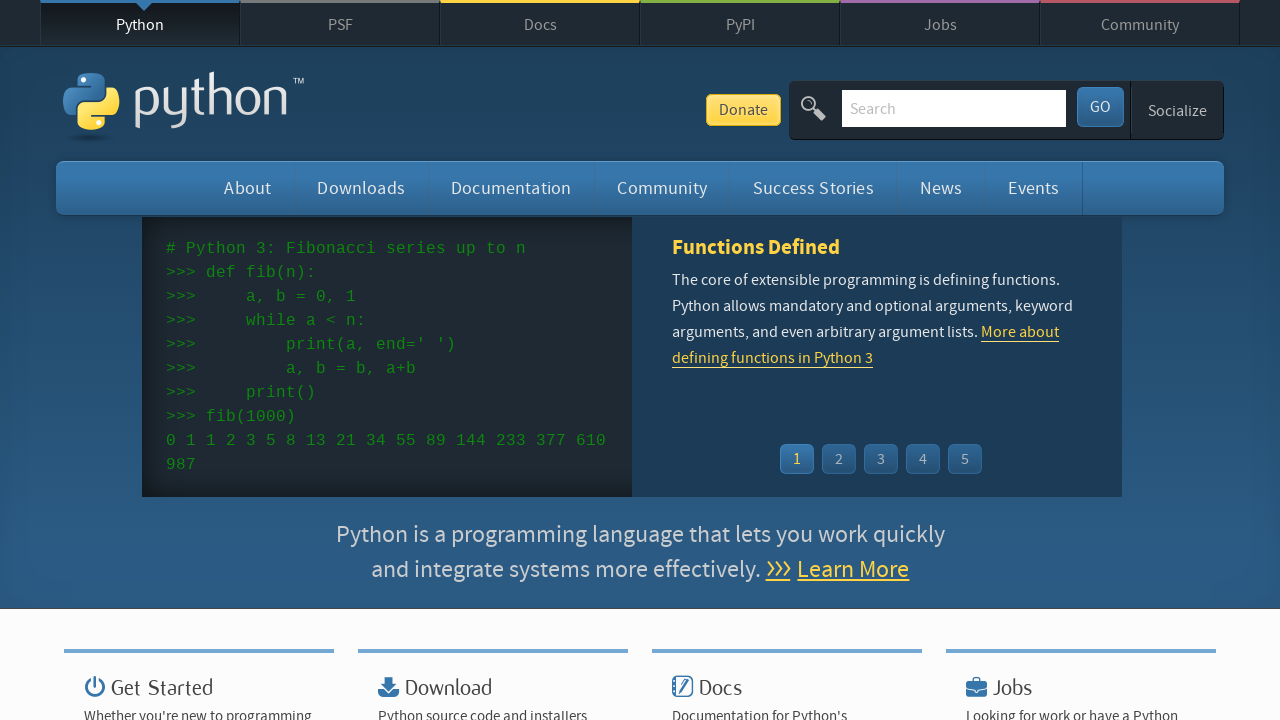

Navigated to Python.org homepage
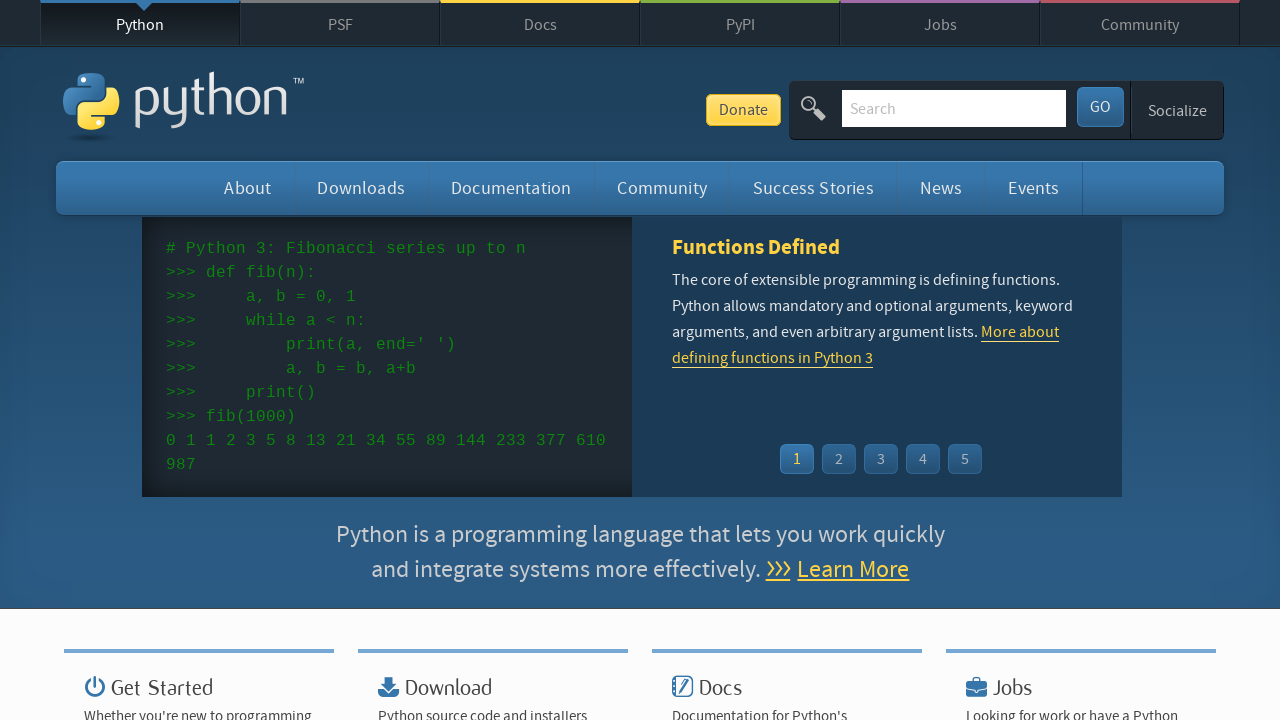

Event widget time elements loaded
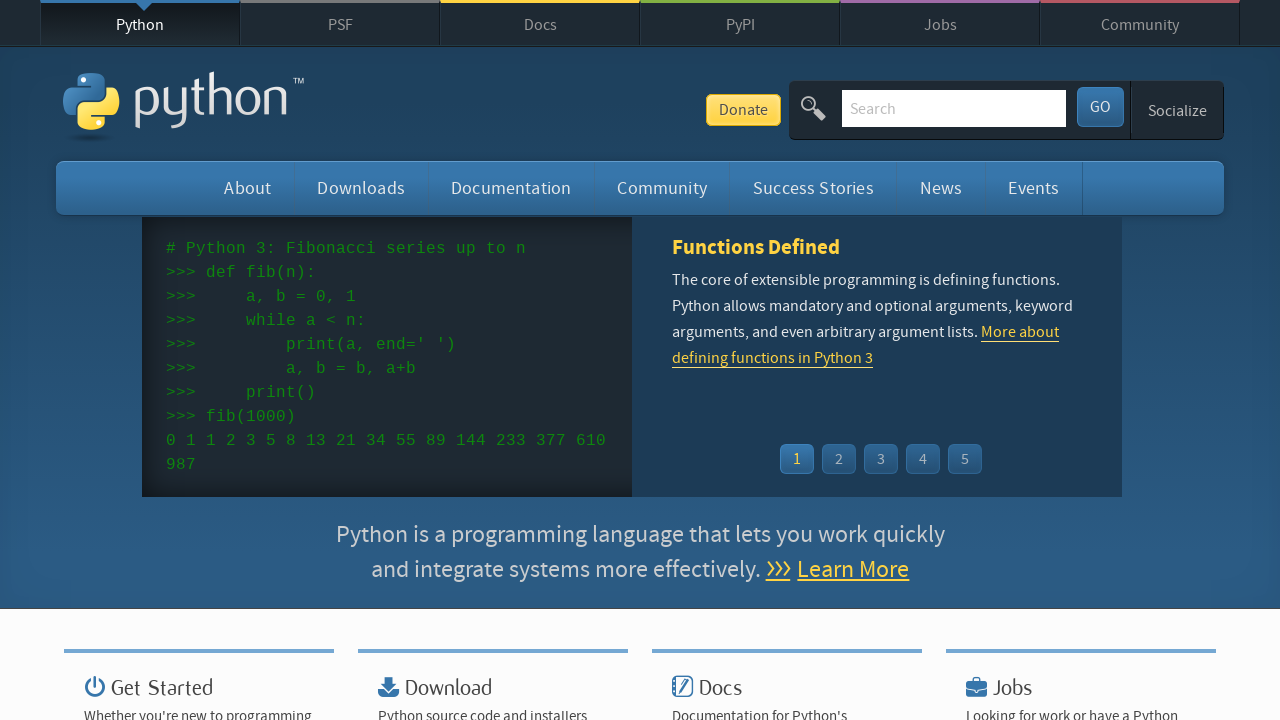

Event widget links loaded - upcoming events displayed with names
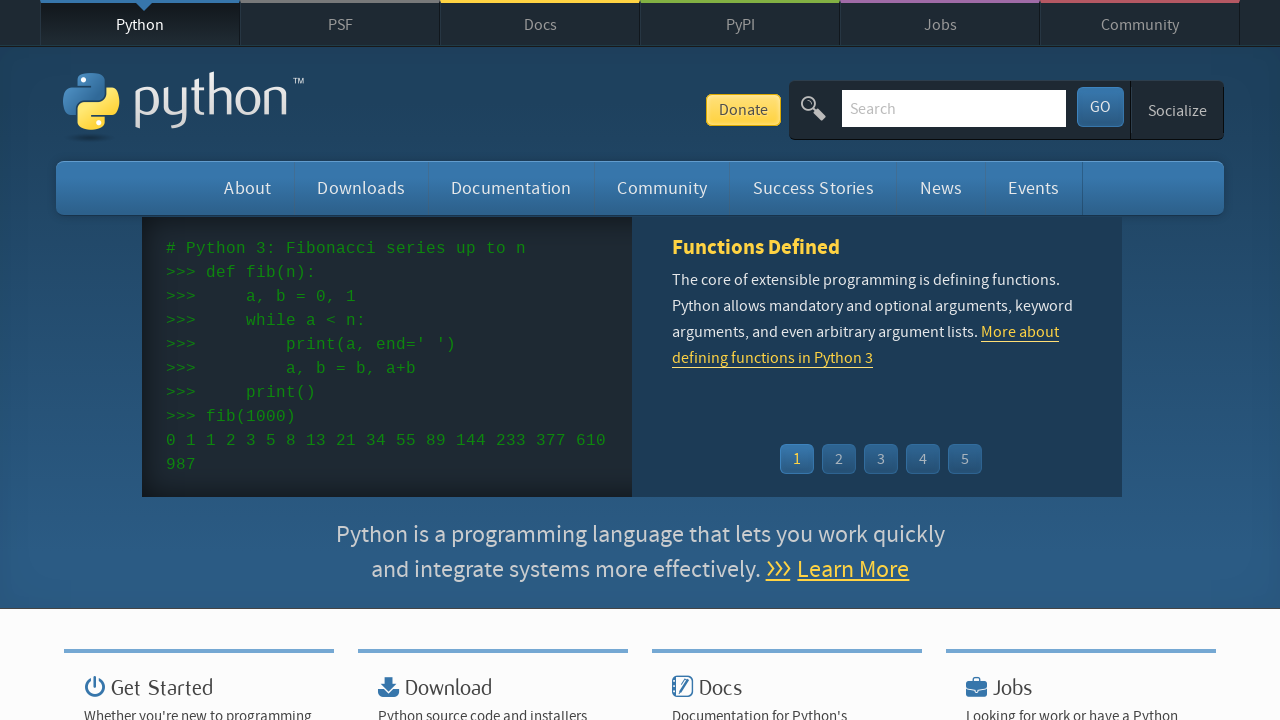

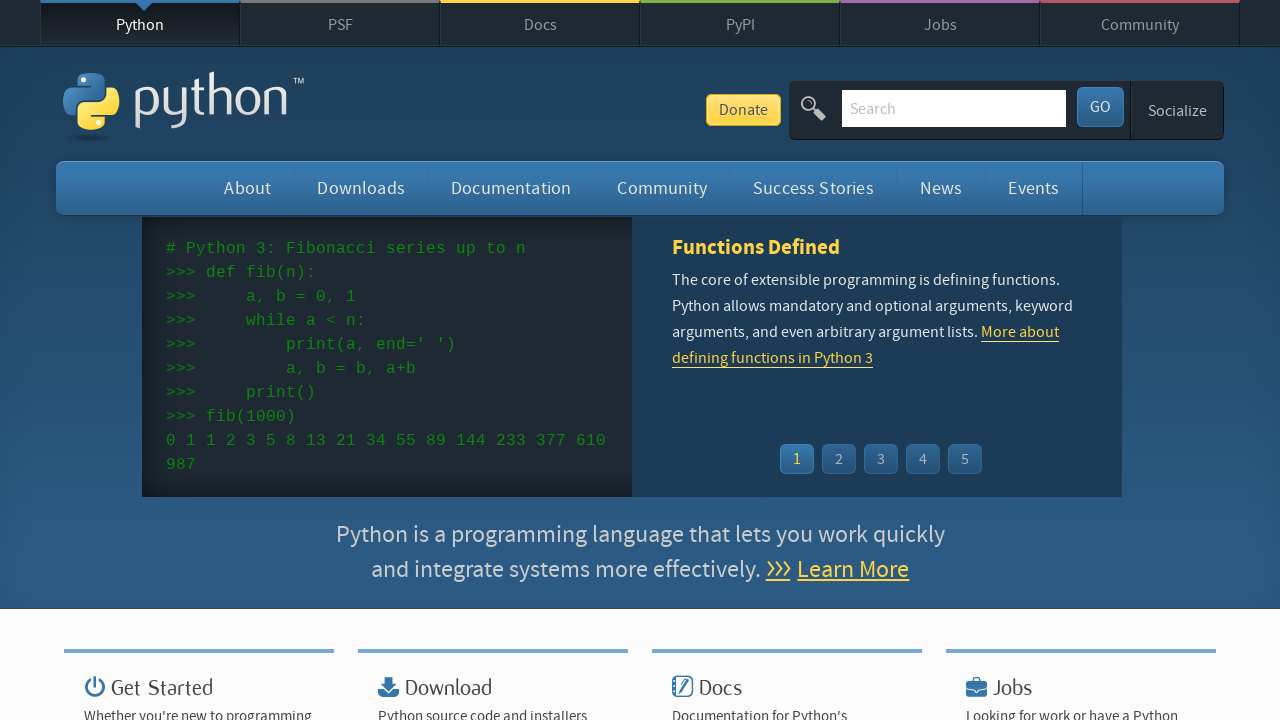